Tests drag and drop functionality on jQuery UI demo page by switching to an iframe and dragging an element onto a droppable target

Starting URL: http://jqueryui.com/demos/droppable/

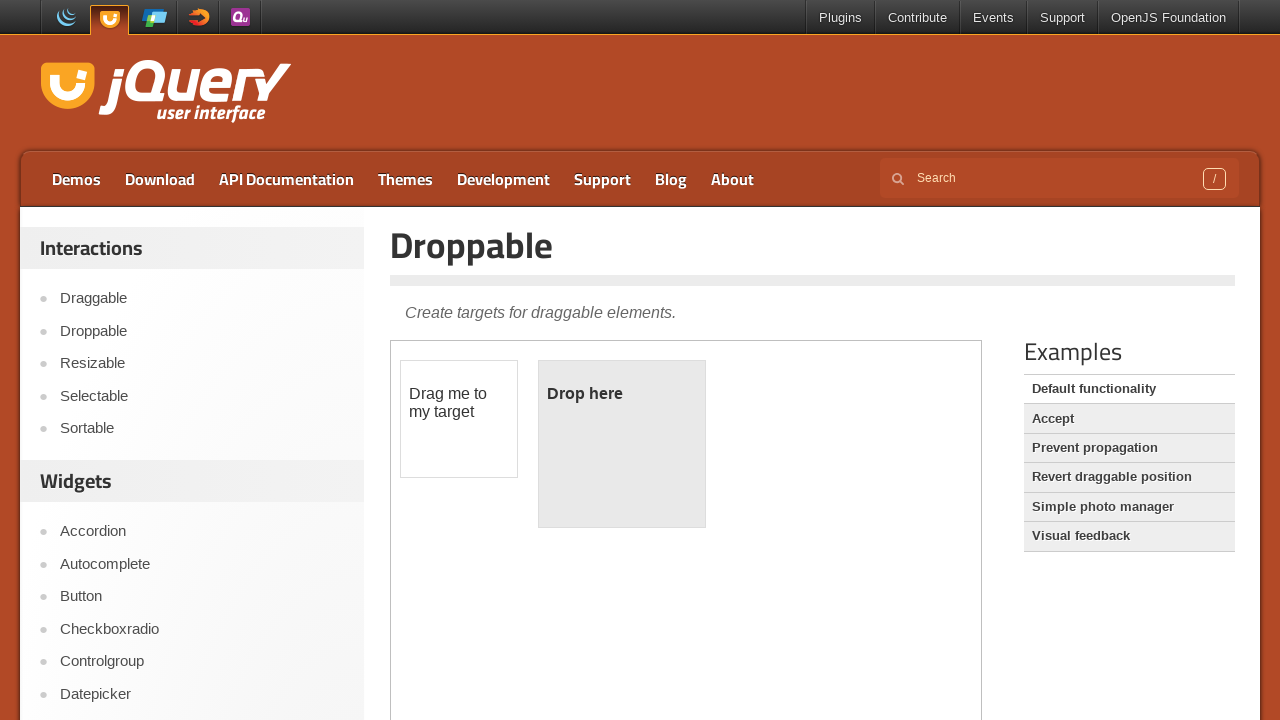

Located all iframes on page
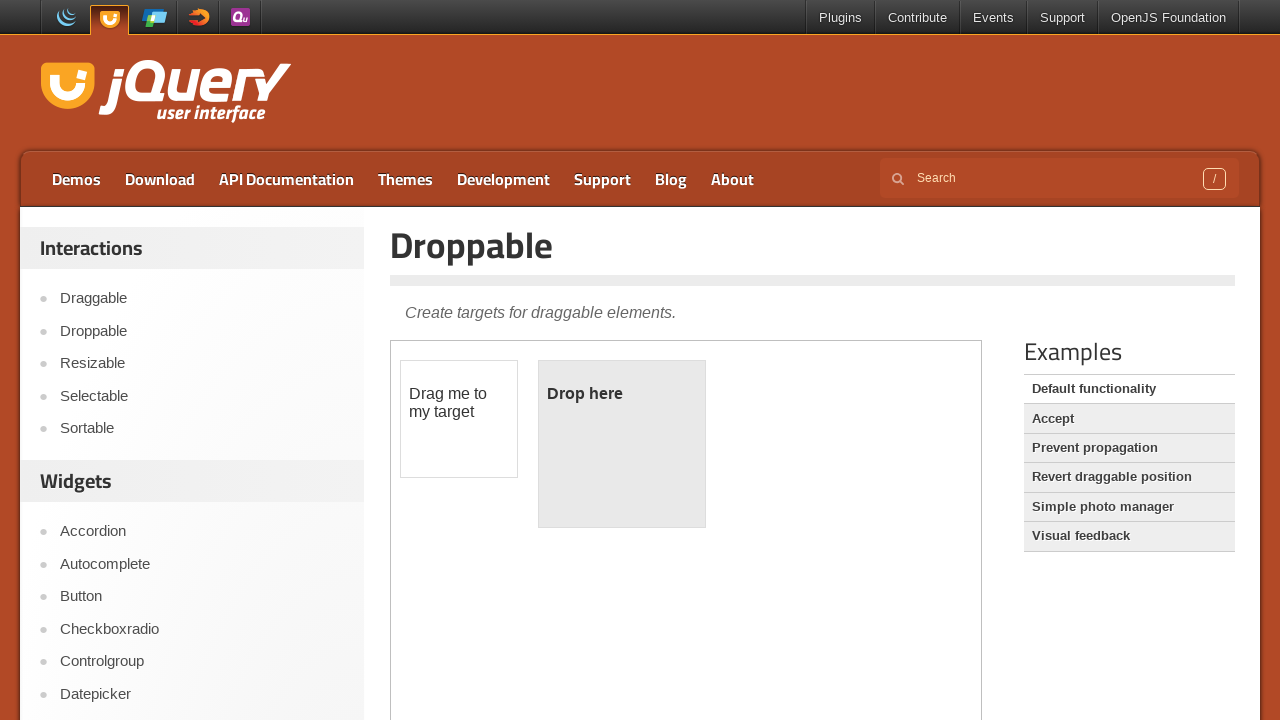

Selected demo iframe
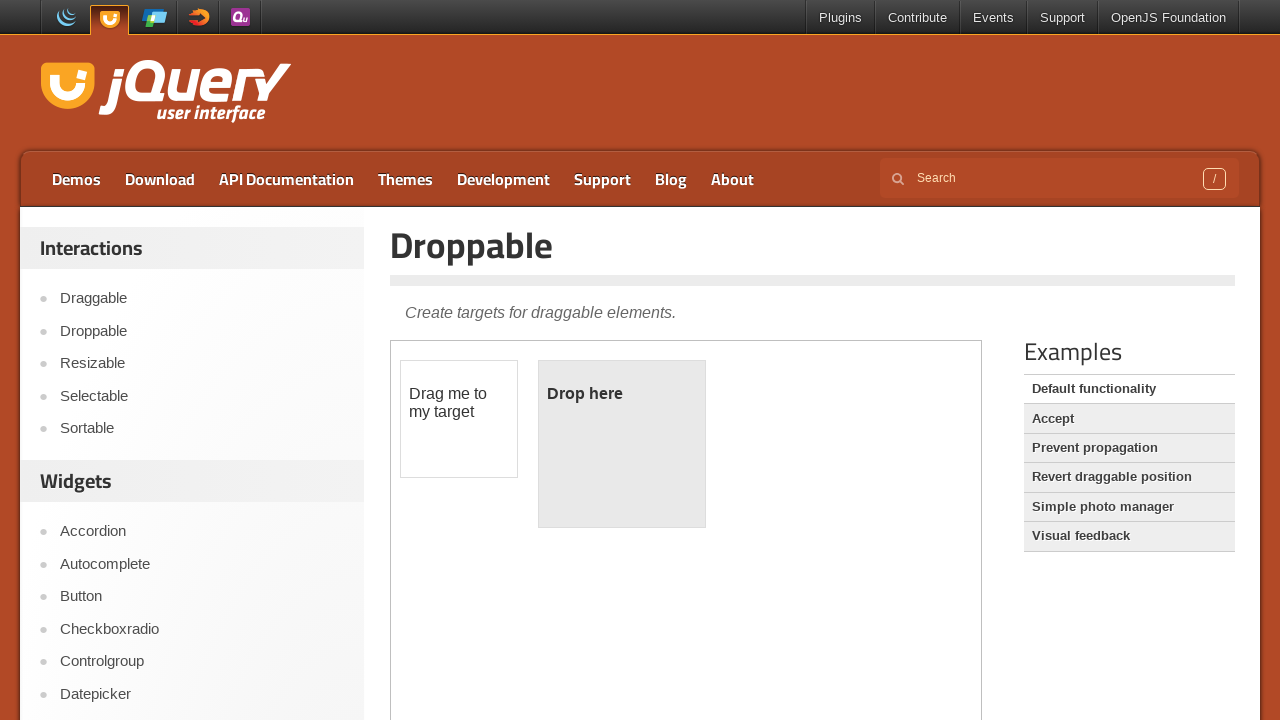

Draggable element is visible in iframe
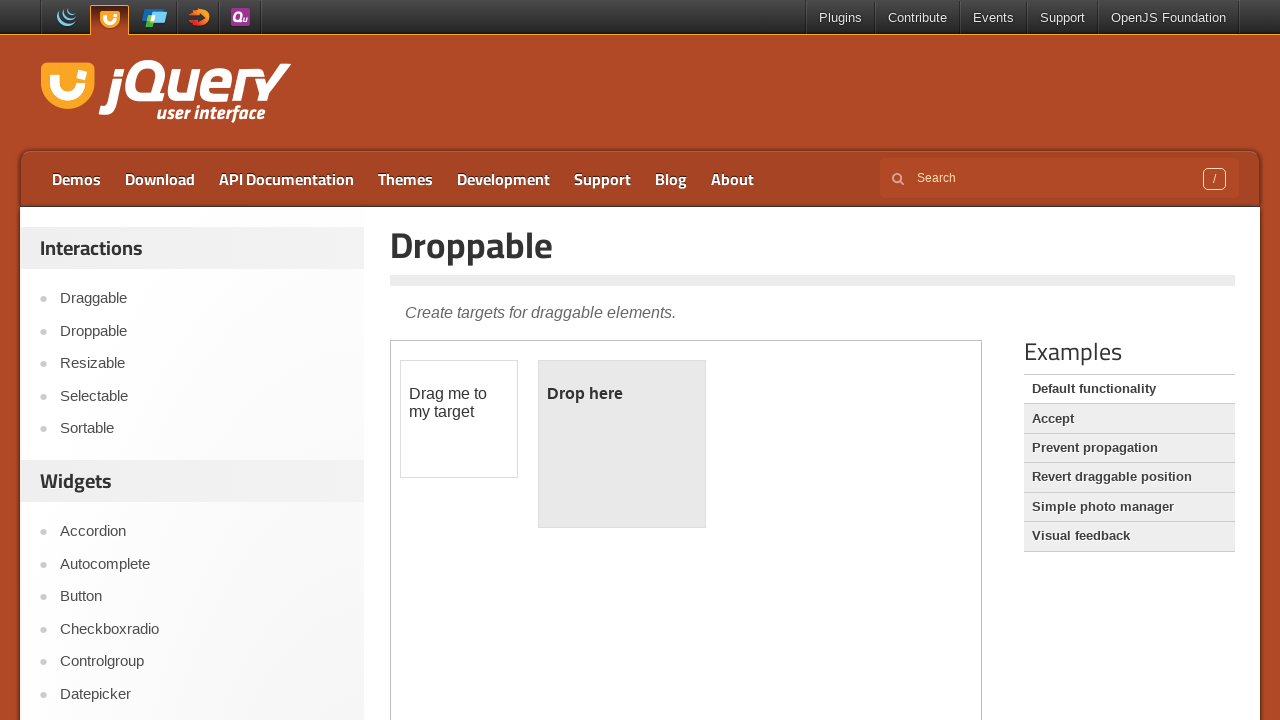

Droppable element is visible in iframe
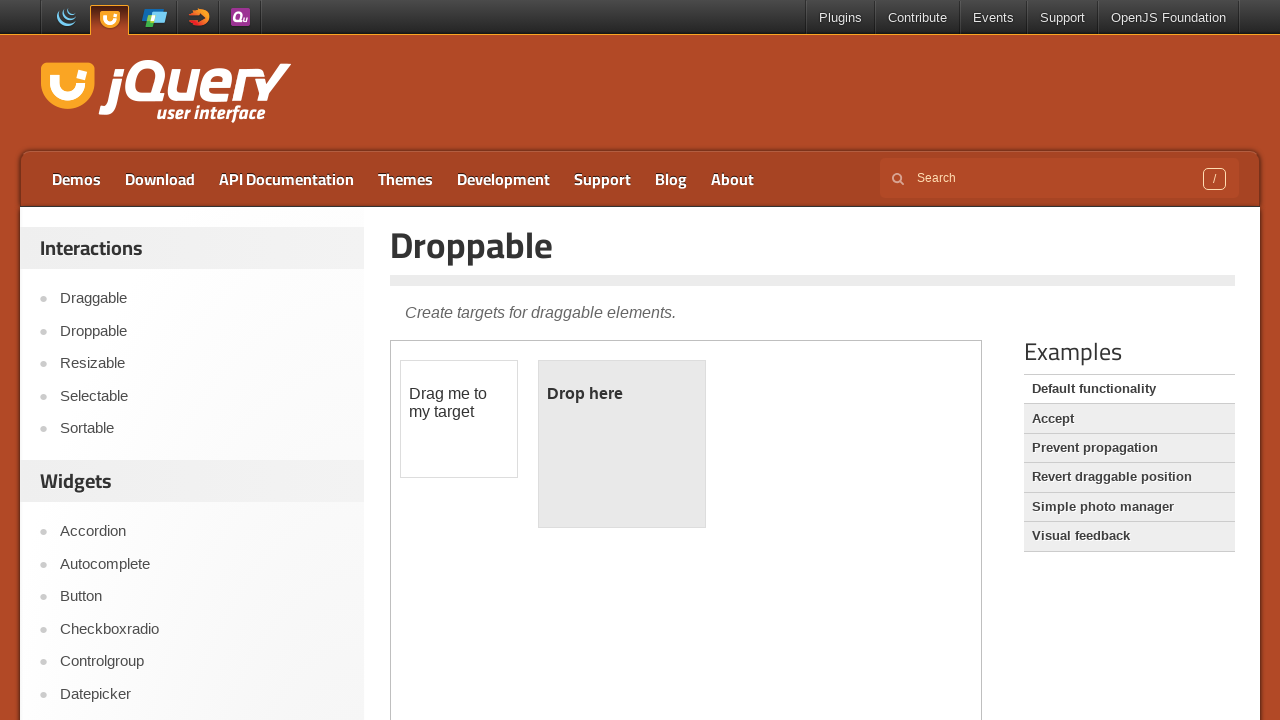

Located draggable element
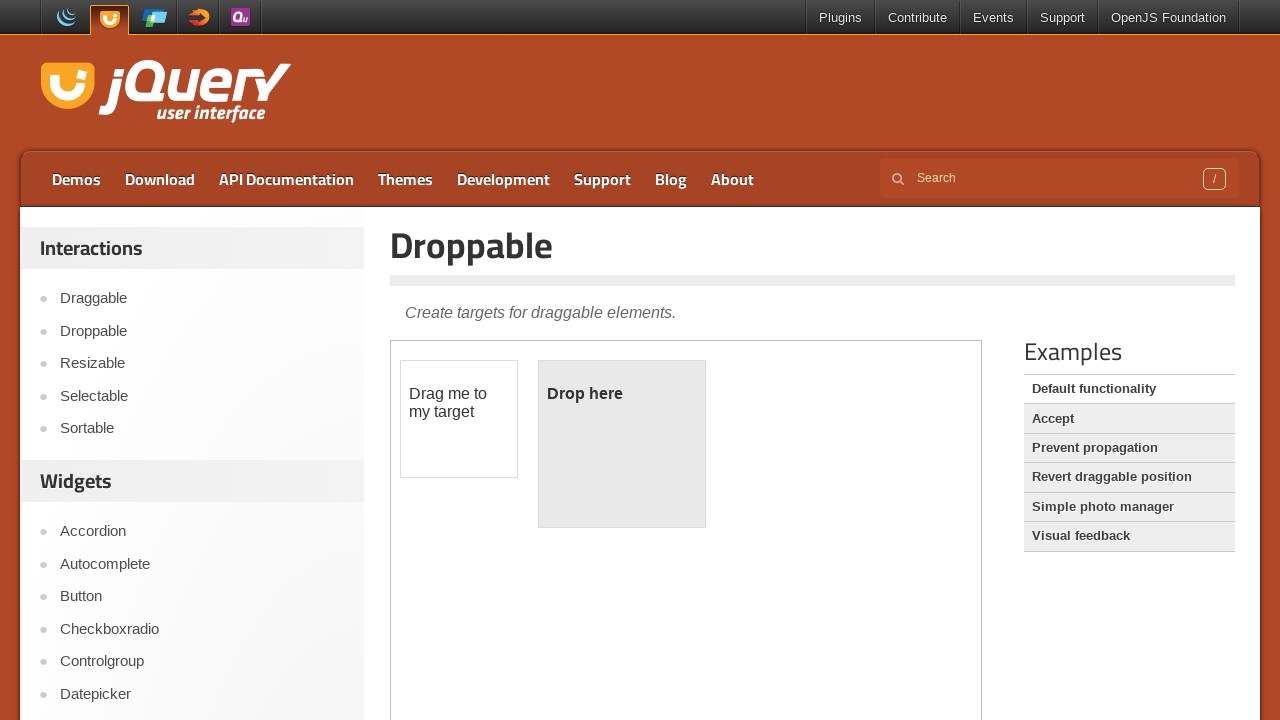

Located droppable element
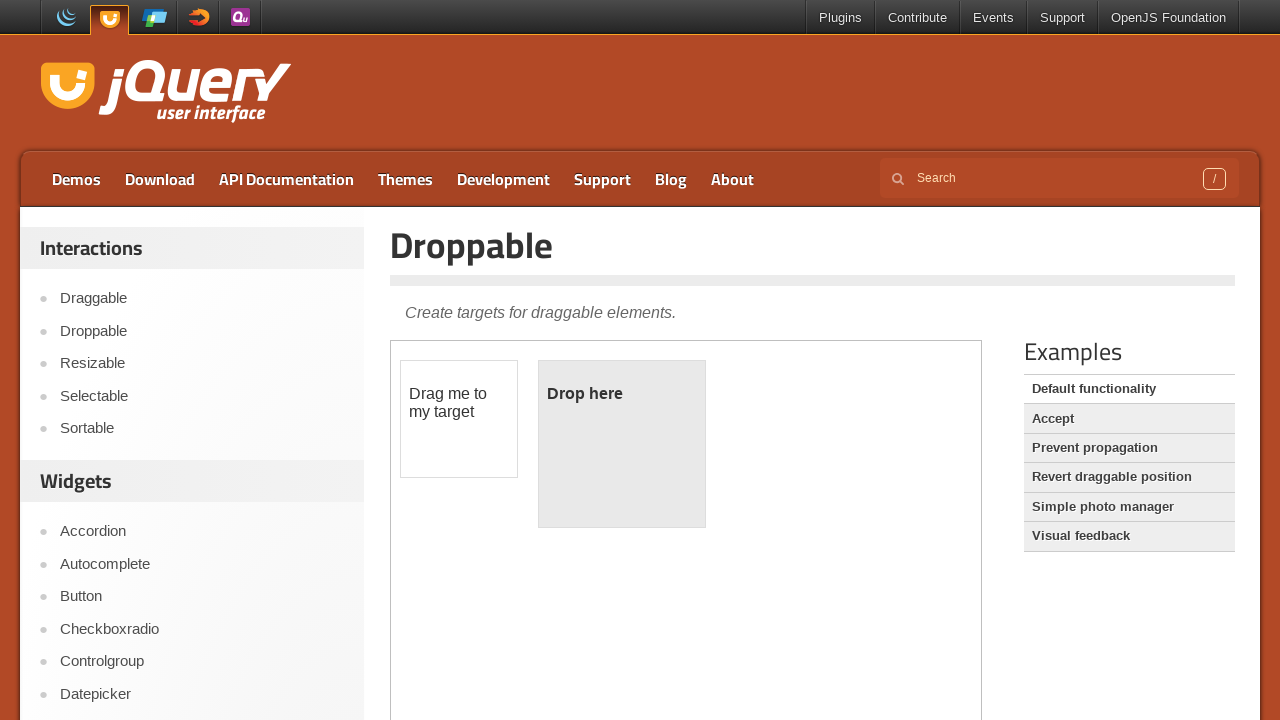

Dragged draggable element onto droppable target at (622, 444)
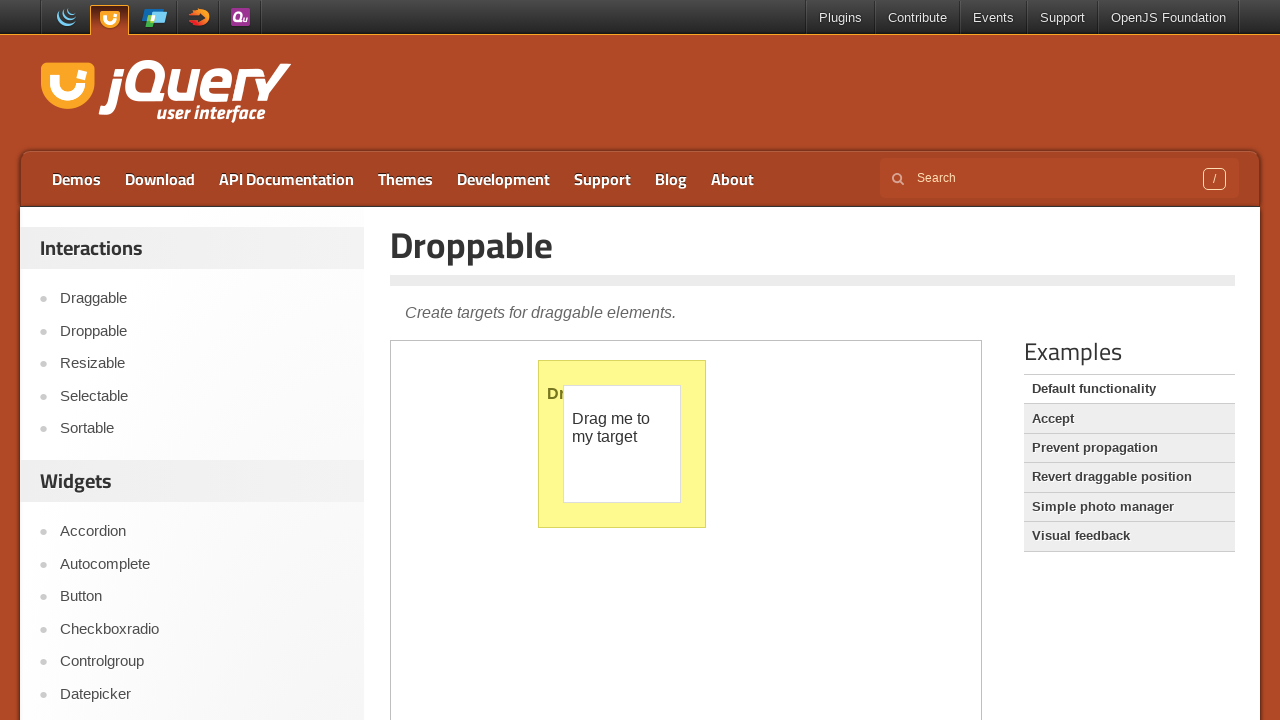

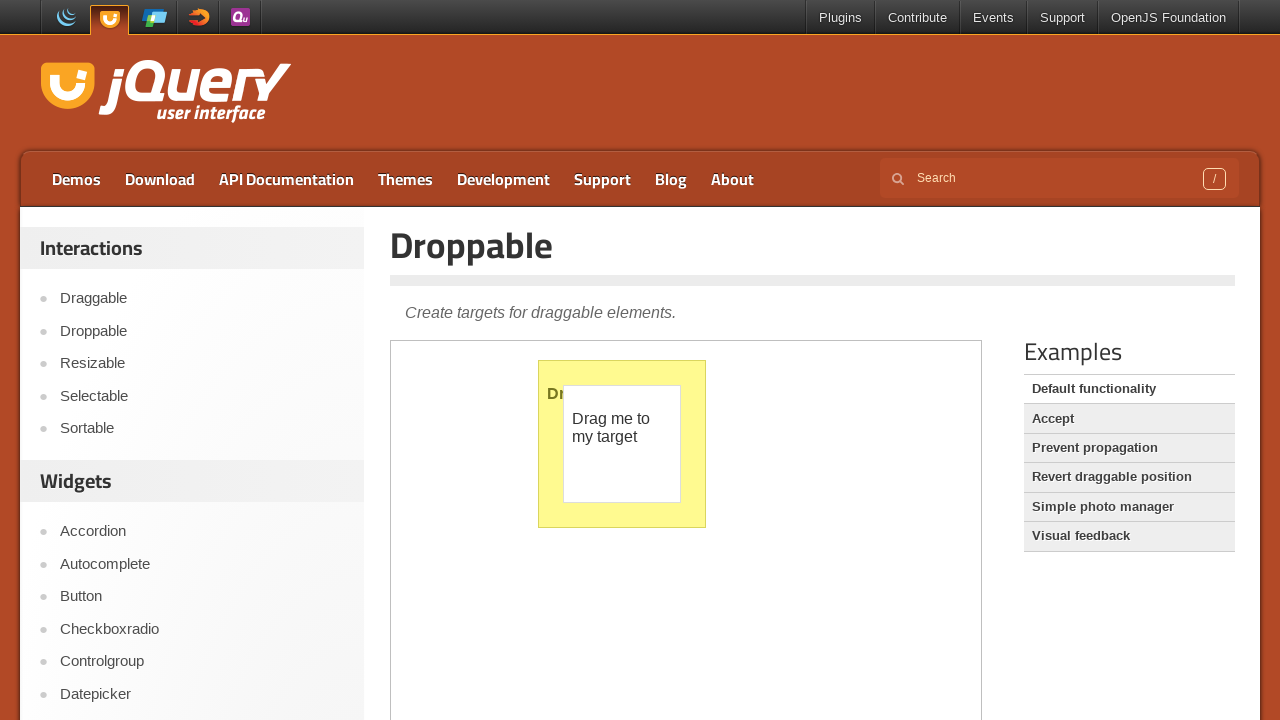